Tests hover functionality by hovering over an avatar and verifying that additional user information (caption) becomes visible

Starting URL: http://the-internet.herokuapp.com/hovers

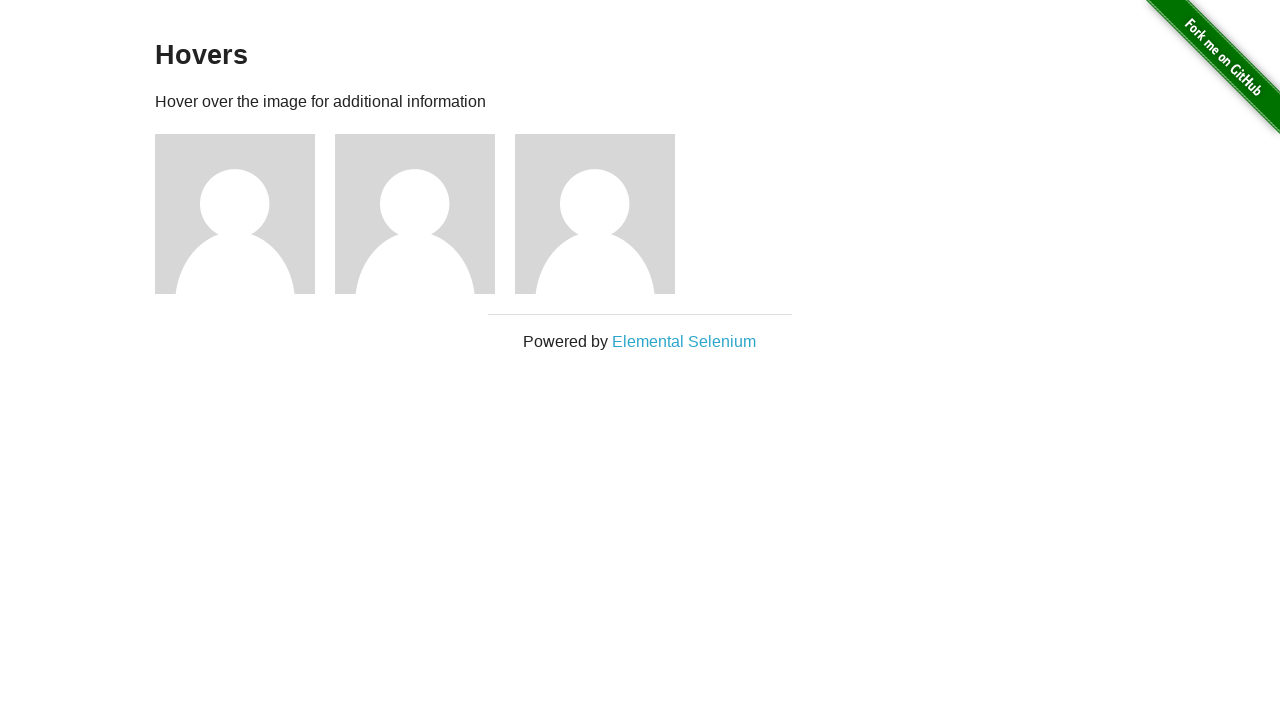

Hovered over the first avatar element at (245, 214) on .figure >> nth=0
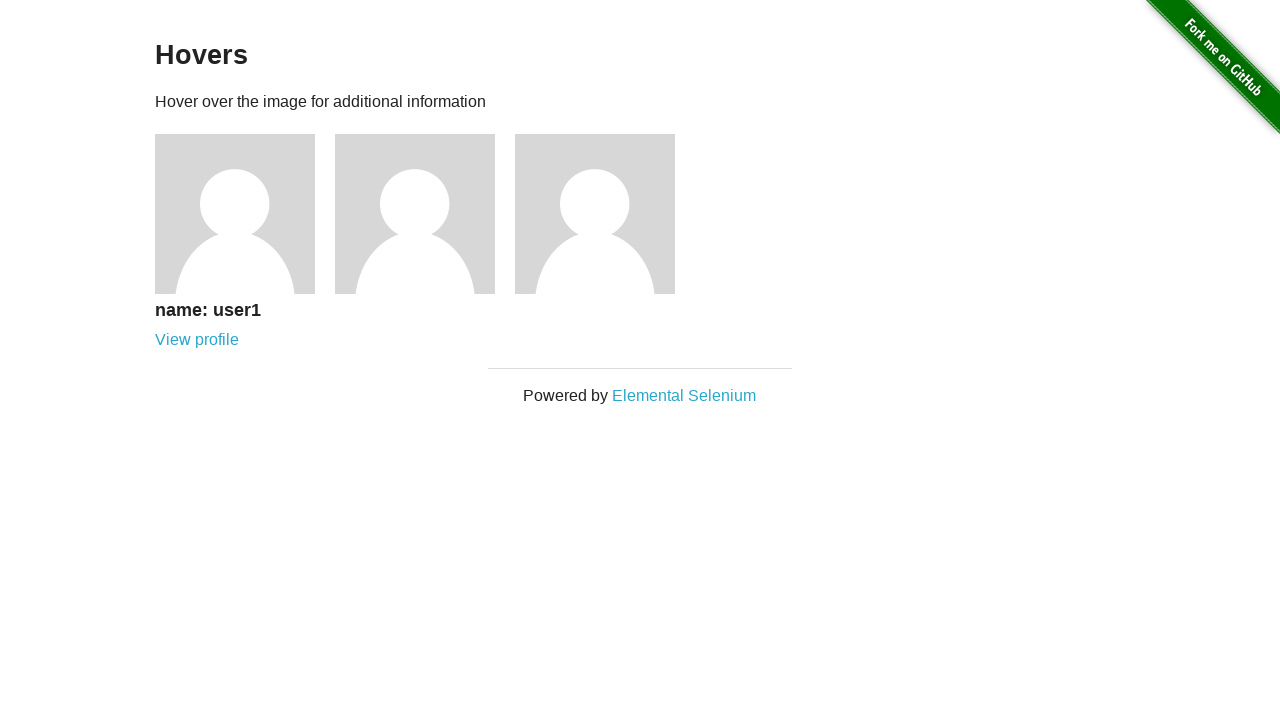

Caption became visible after hover
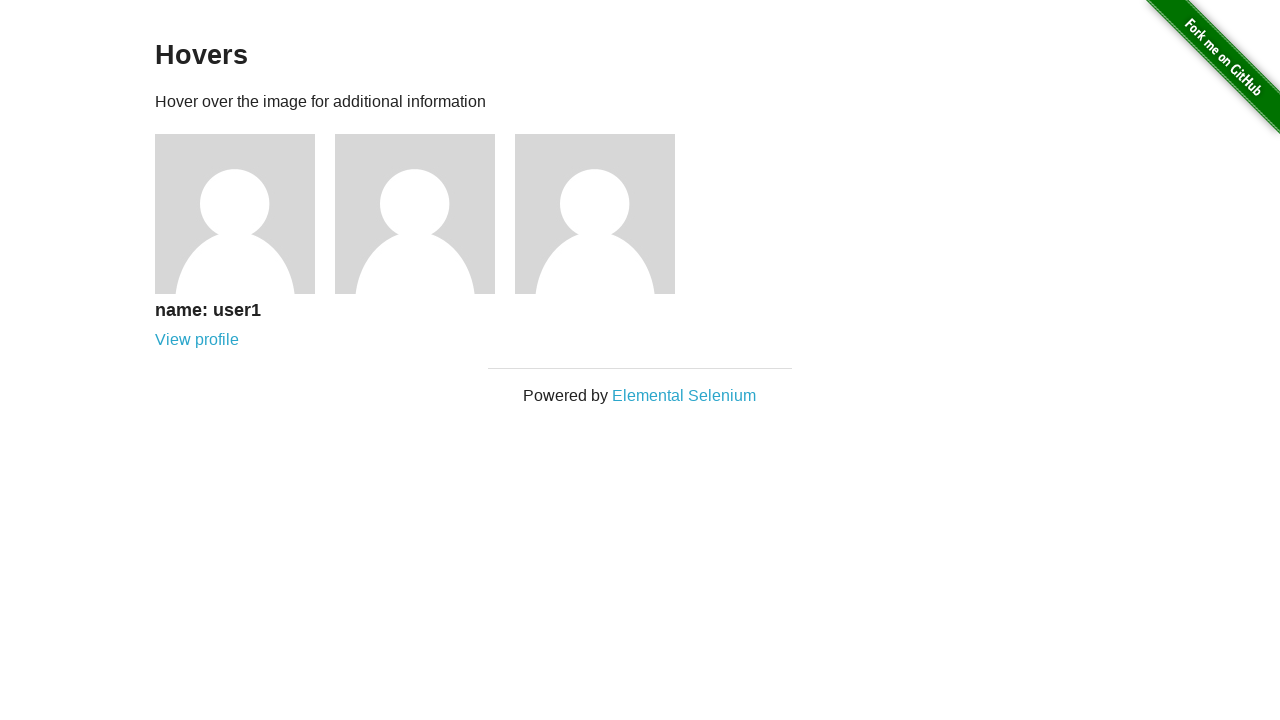

Verified that the caption is visible
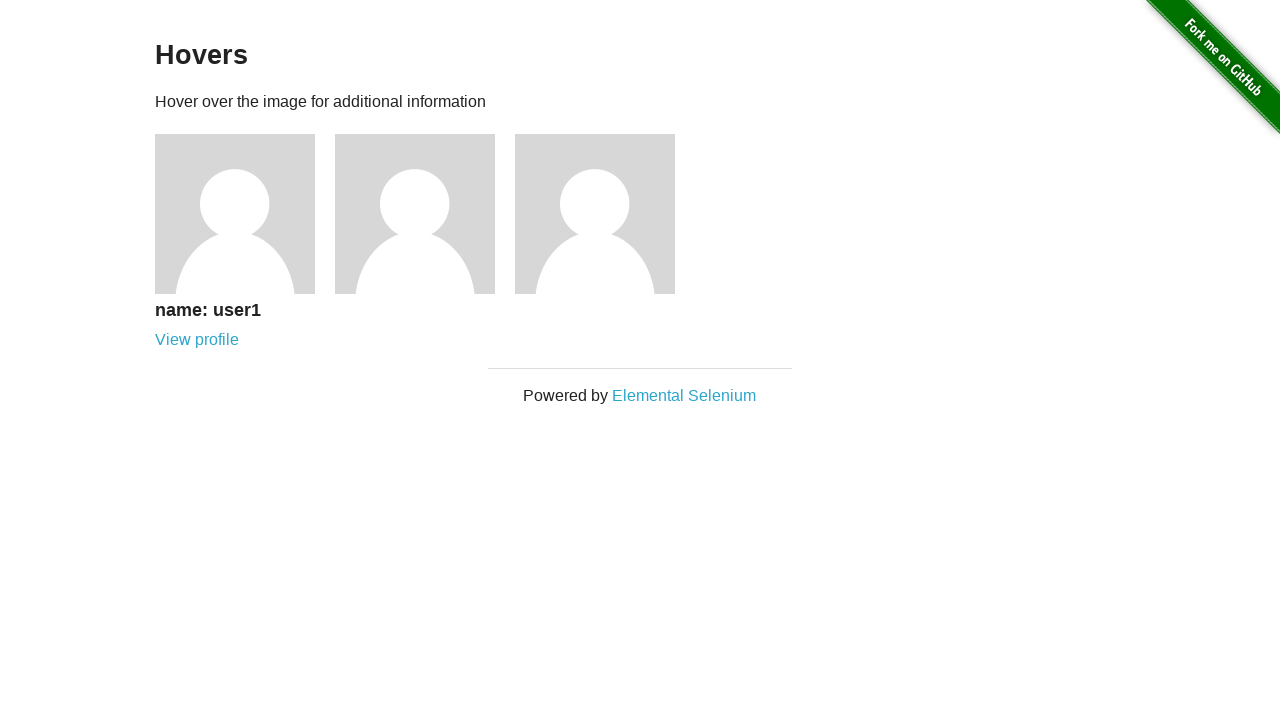

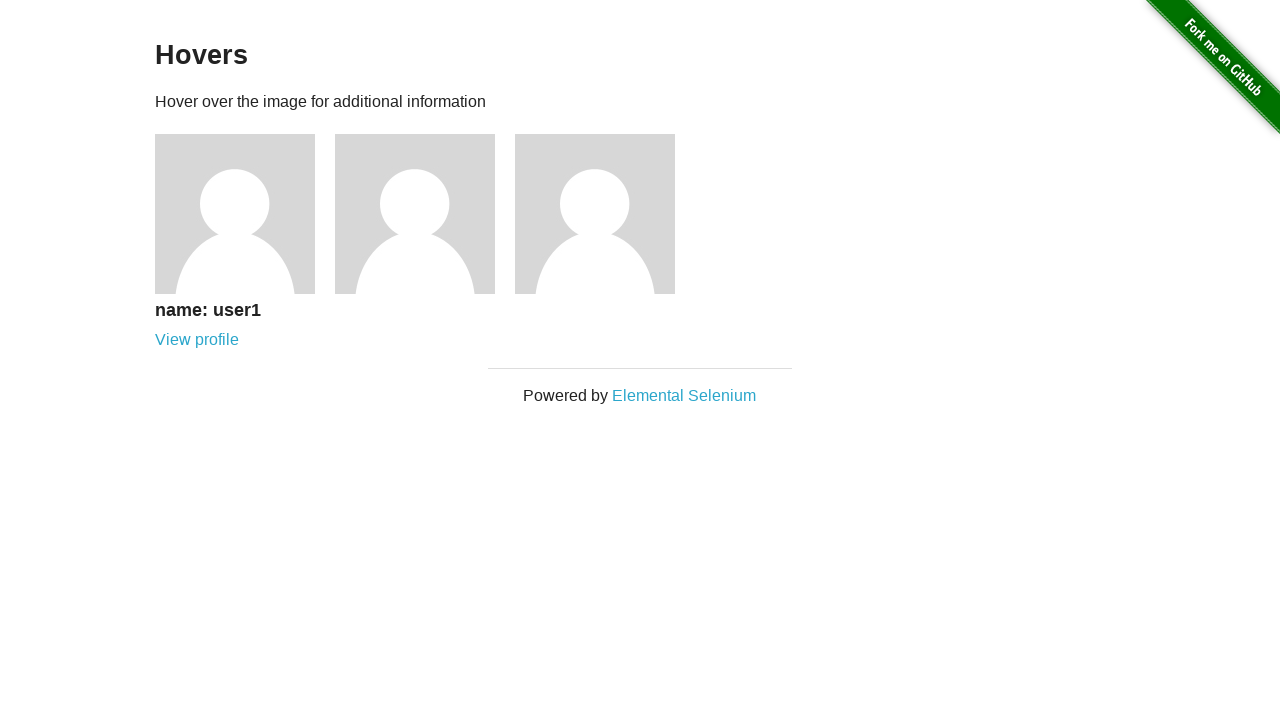